Navigates to the login form page by clicking the link and verifies it loads correctly

Starting URL: https://bonigarcia.dev/selenium-webdriver-java/

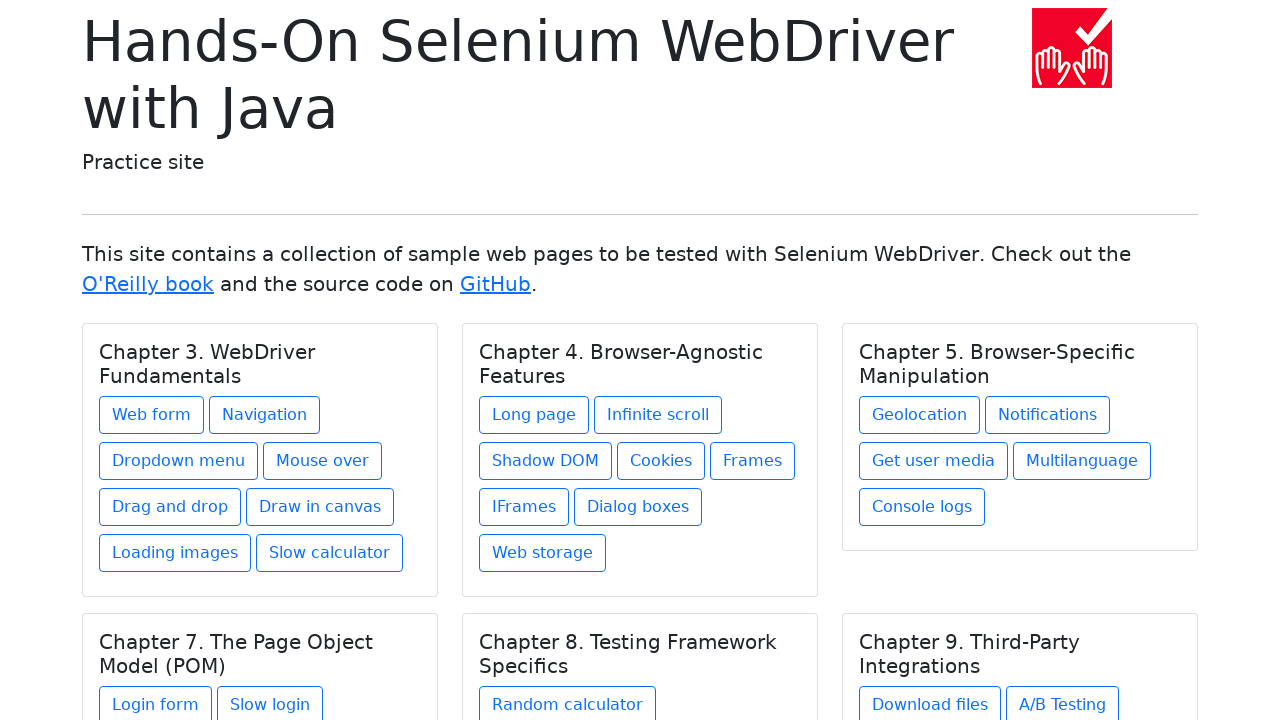

Hovered over login form link in Chapter 7 section at (156, 701) on xpath=//h5[contains(text(), 'Chapter 7.')]/../a[contains(@href, 'login-form')]
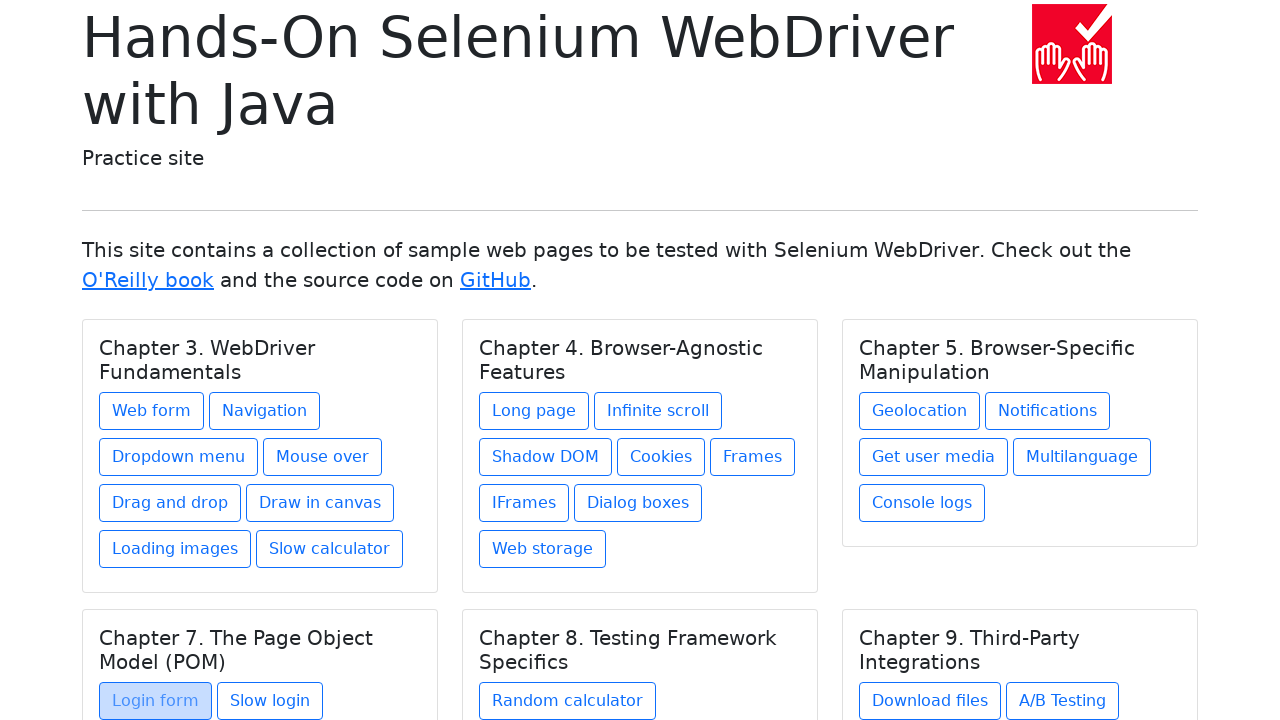

Clicked login form link to navigate to login page at (156, 701) on xpath=//h5[contains(text(), 'Chapter 7.')]/../a[contains(@href, 'login-form')]
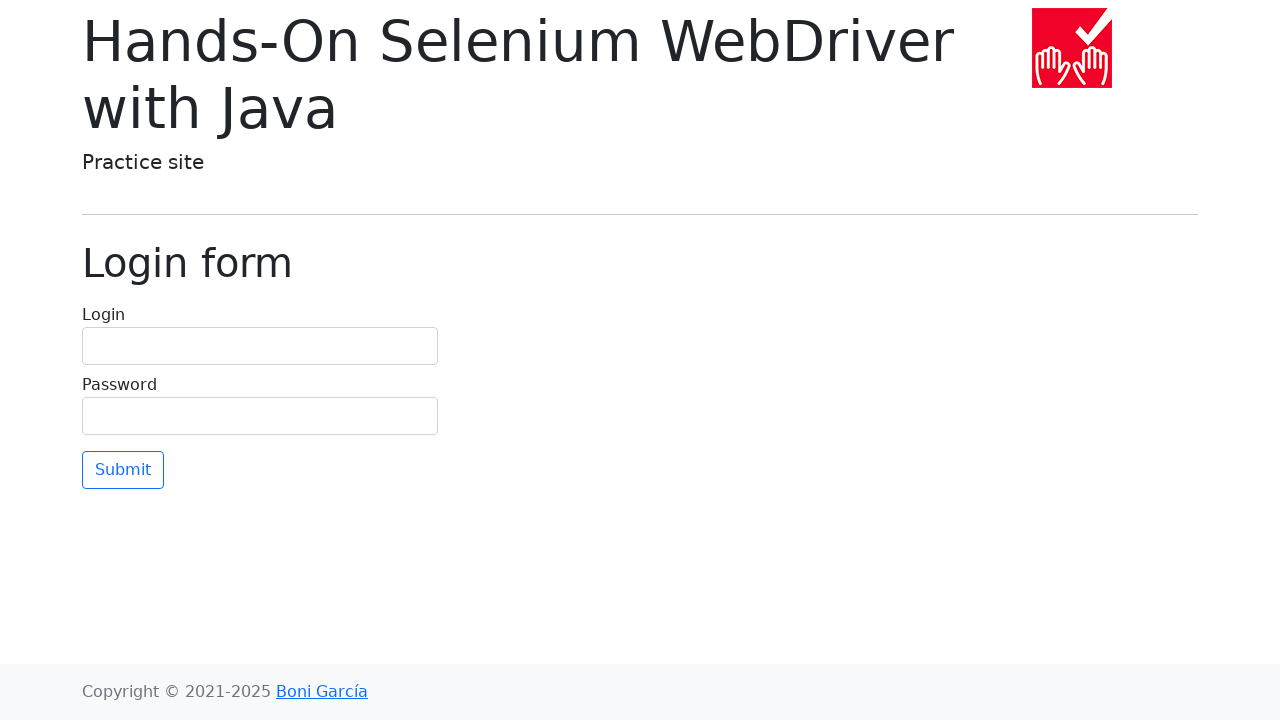

Login form page loaded successfully and display-6 element is present
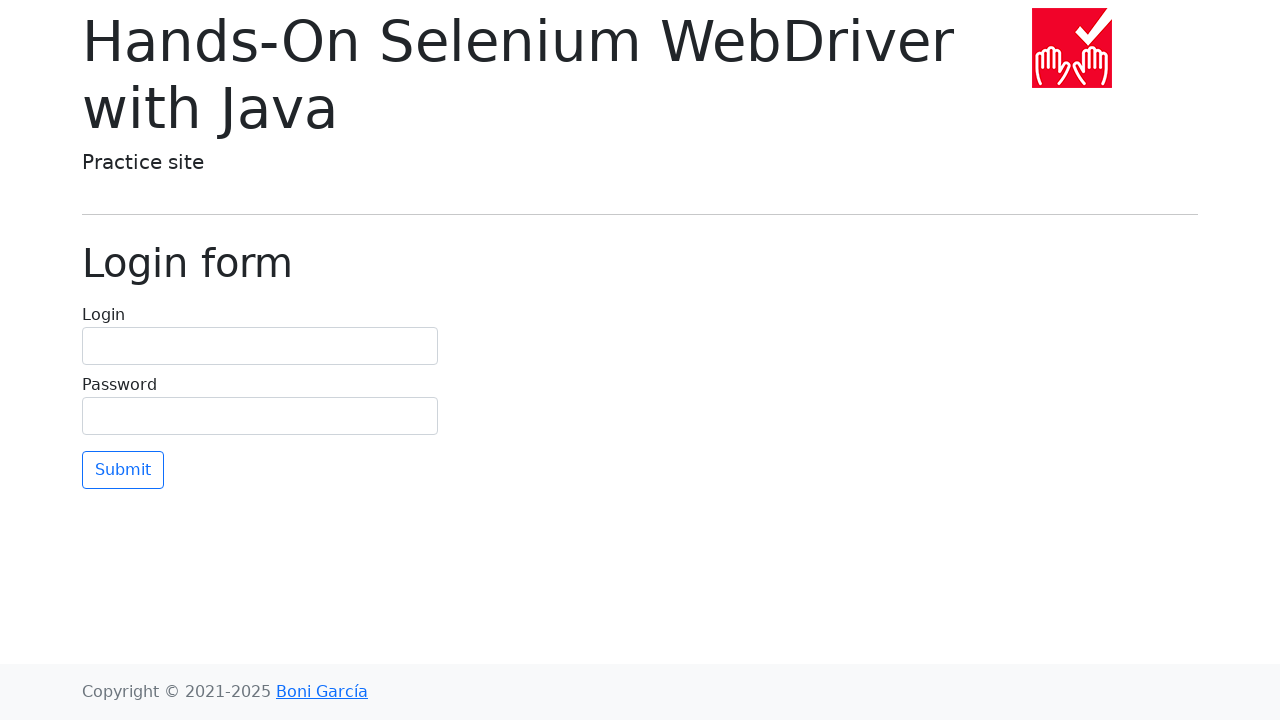

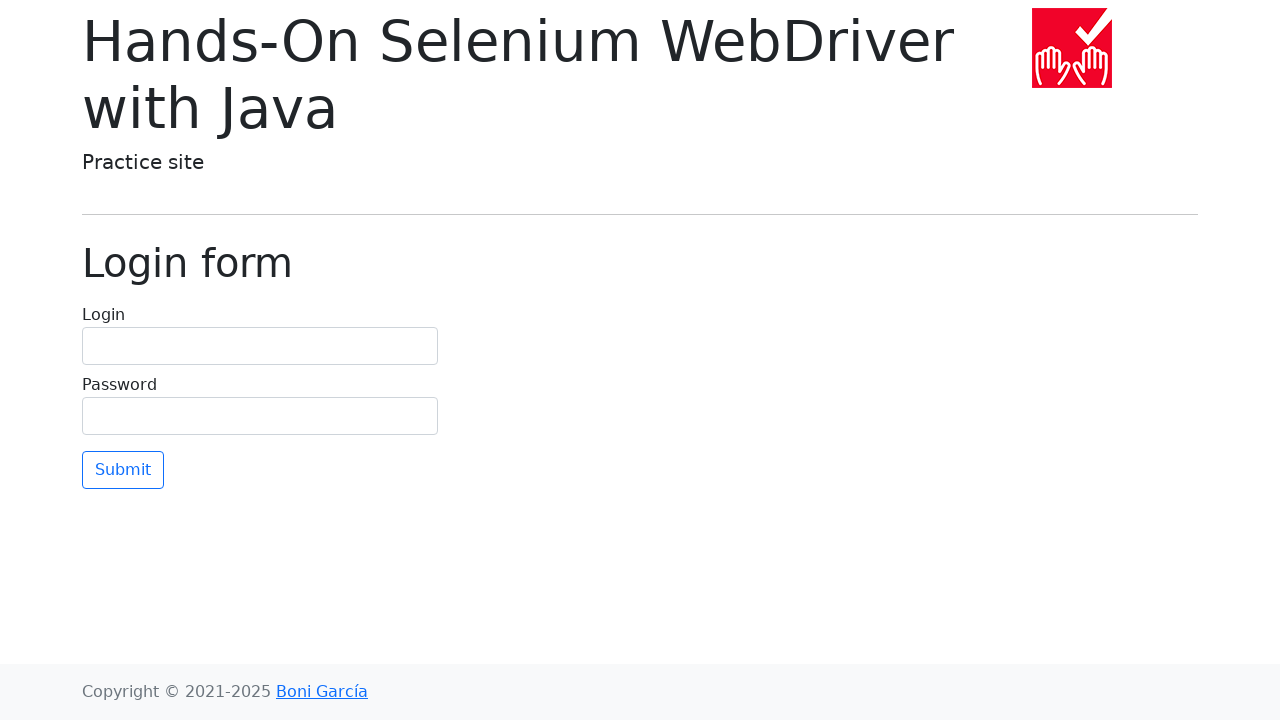